Tests checkbox selection, dropdown selection based on checkbox label, alert handling with the selected option text

Starting URL: https://rahulshettyacademy.com/AutomationPractice

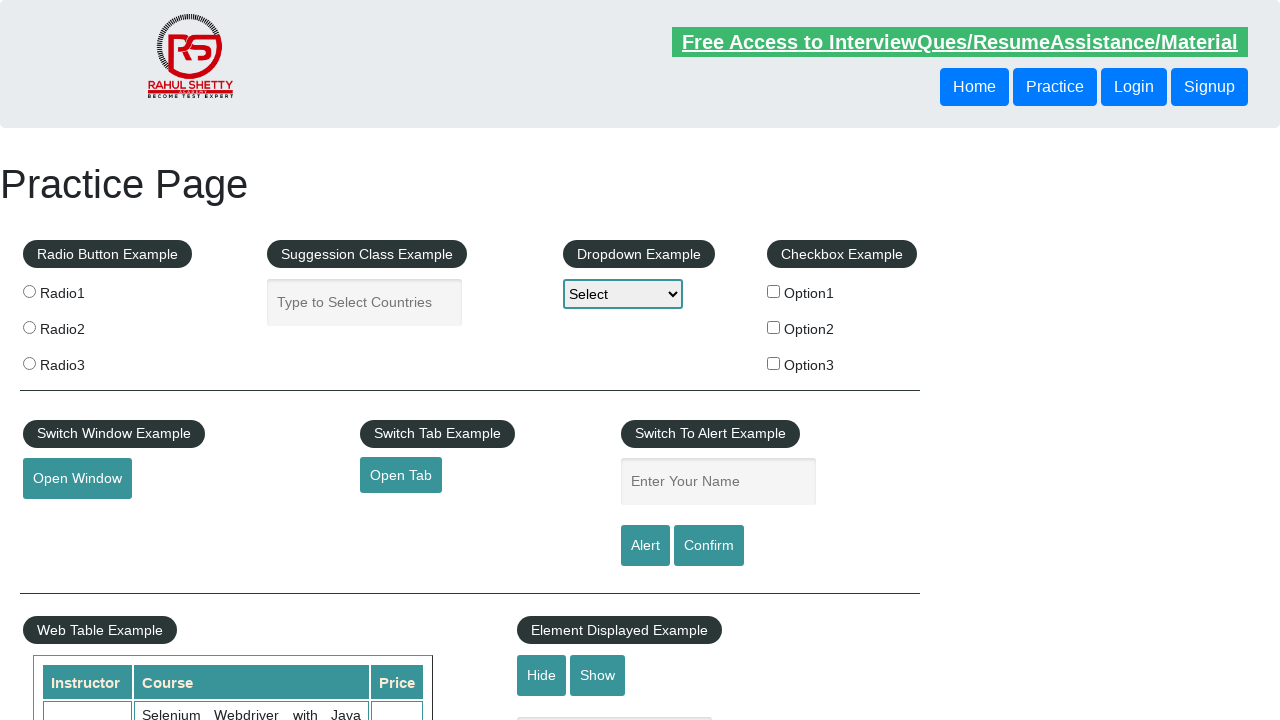

Clicked Honda checkbox option at (774, 363) on #checkBoxOption3
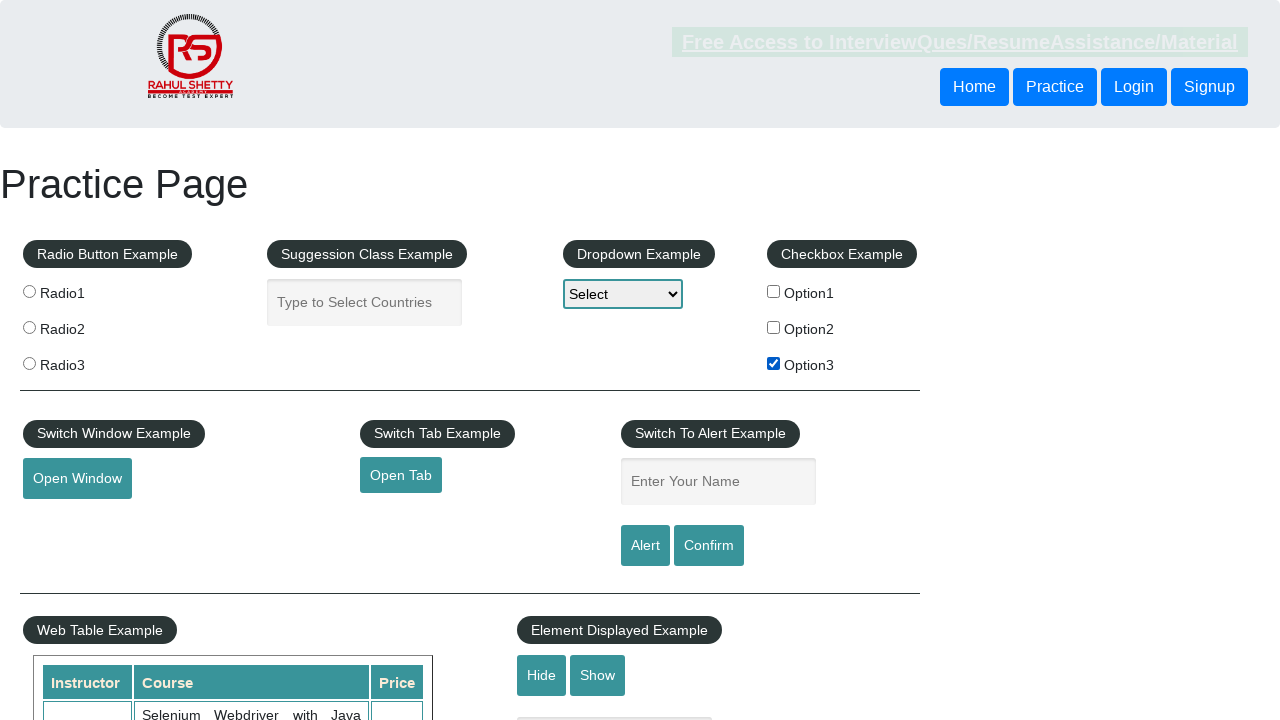

Retrieved Honda checkbox label text
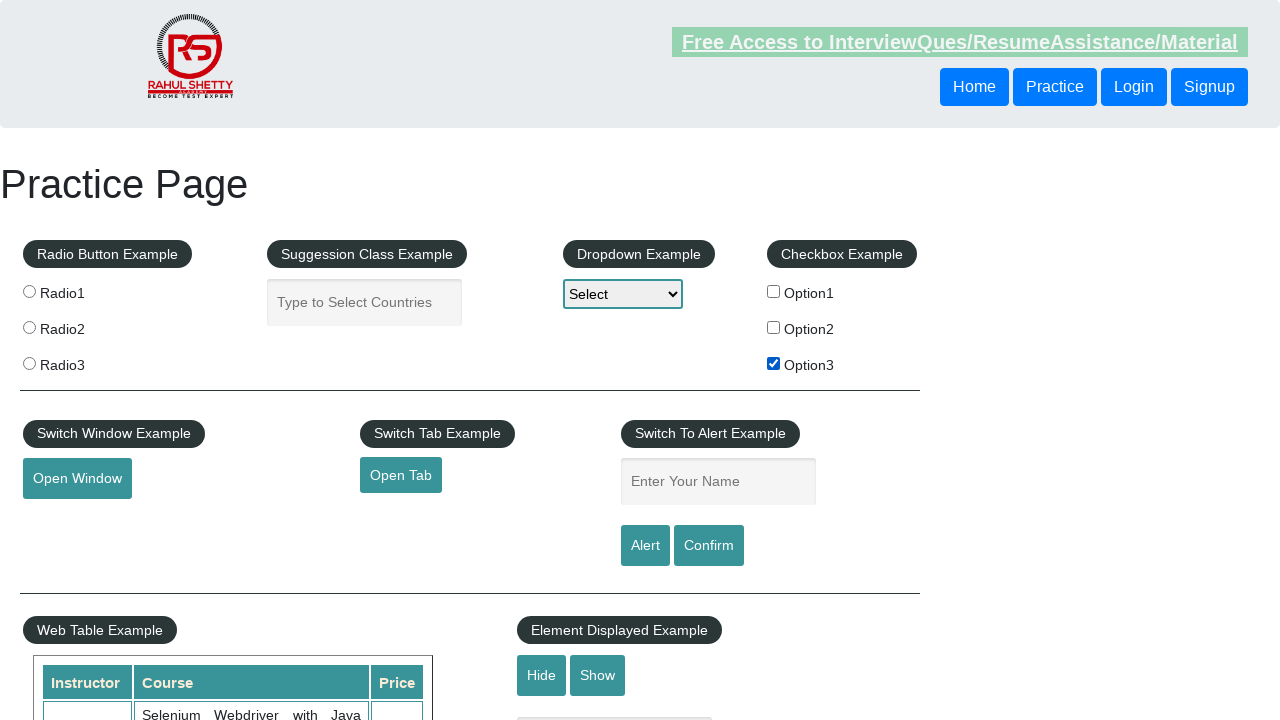

Selected 'Option3' from dropdown on #dropdown-class-example
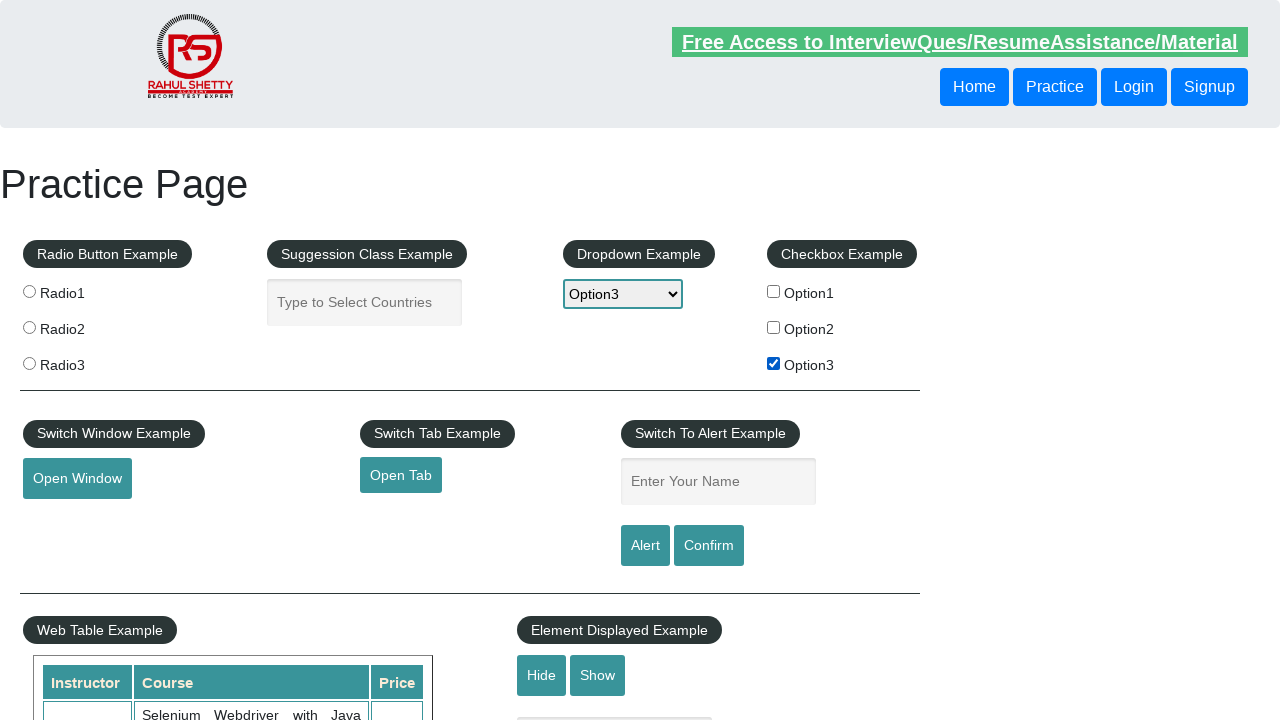

Filled name field with 'Option3' on #name
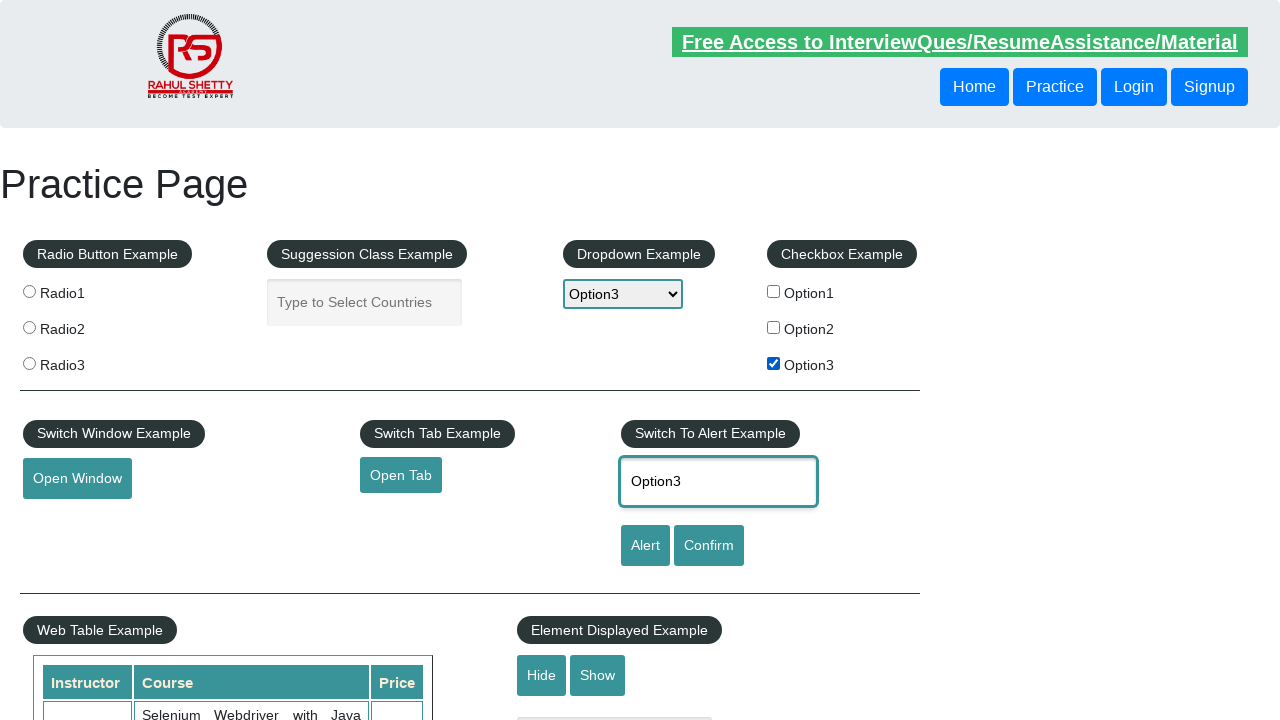

Clicked alert button at (645, 546) on #alertbtn
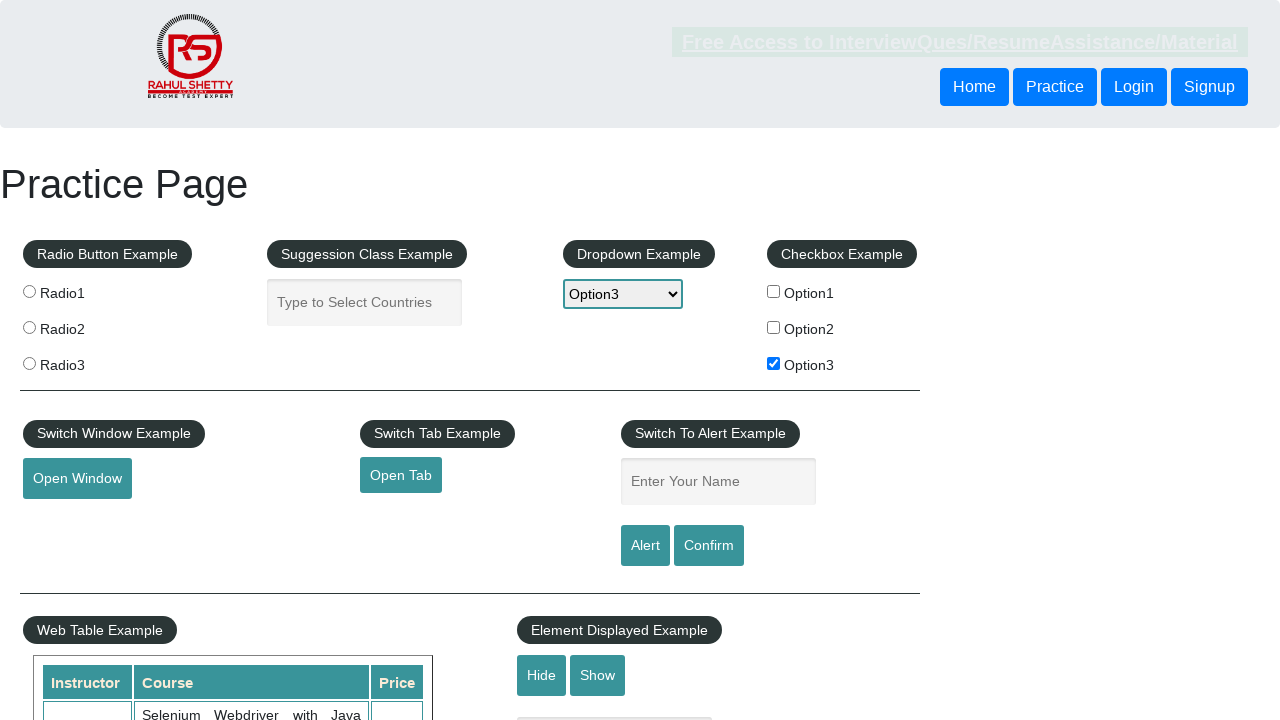

Alert dialog accepted with selected option text
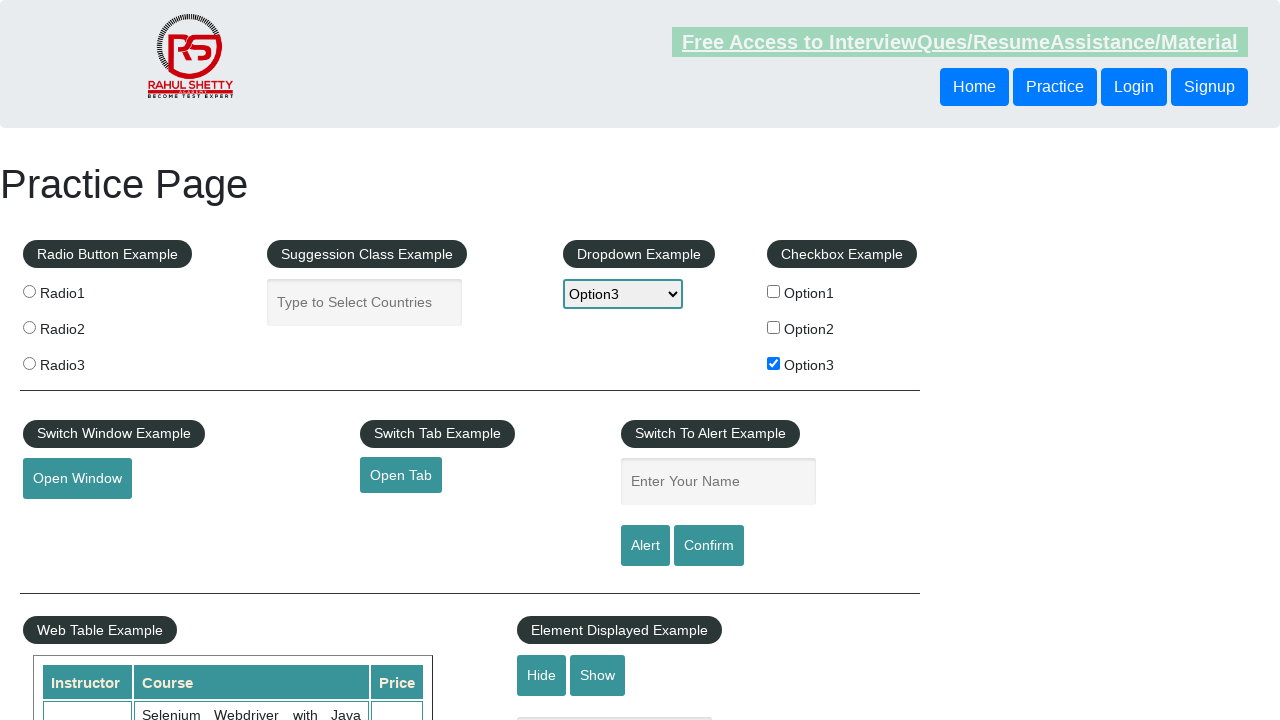

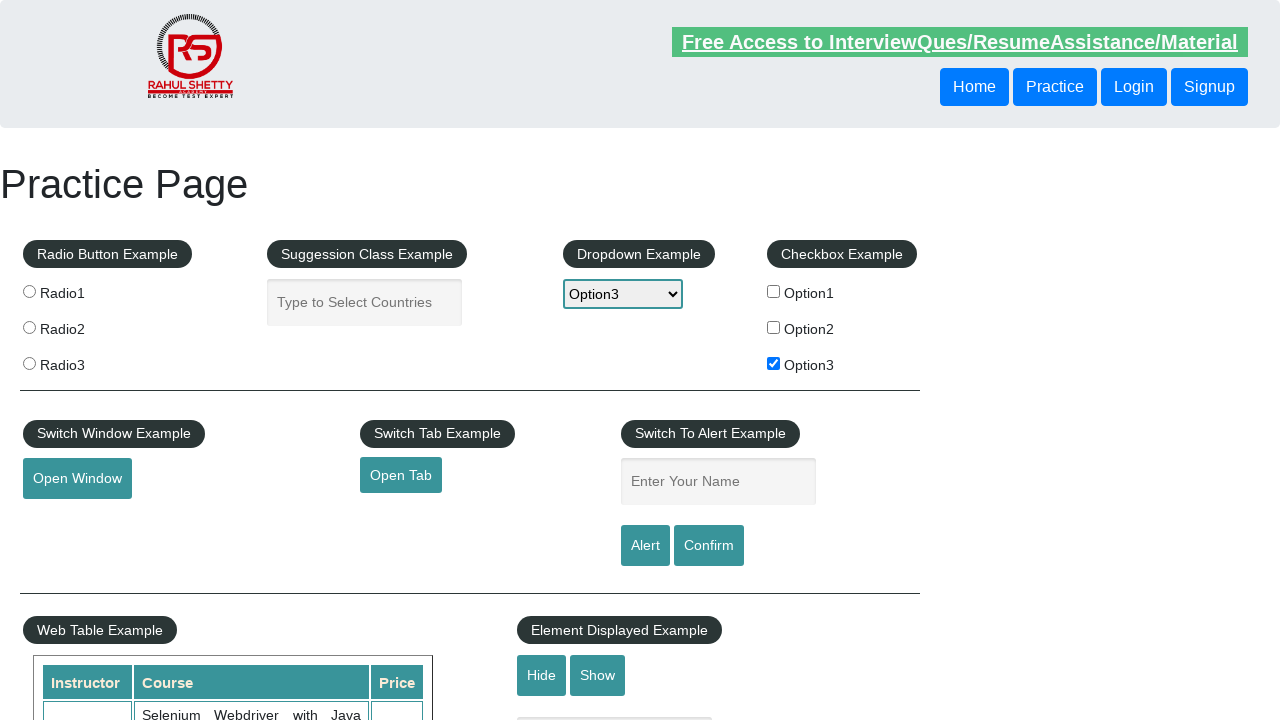